Navigates to BrowserStack homepage and verifies the page loads by checking the title

Starting URL: http://www.browserstack.com

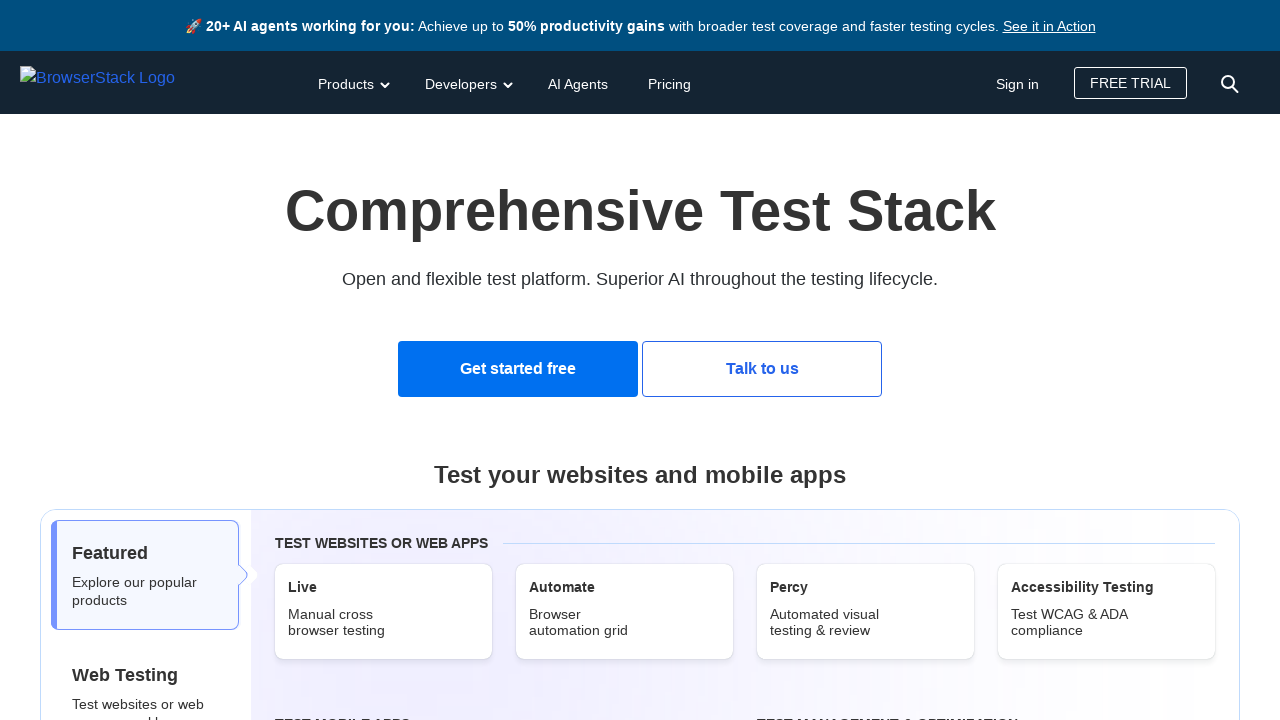

Navigated to BrowserStack homepage
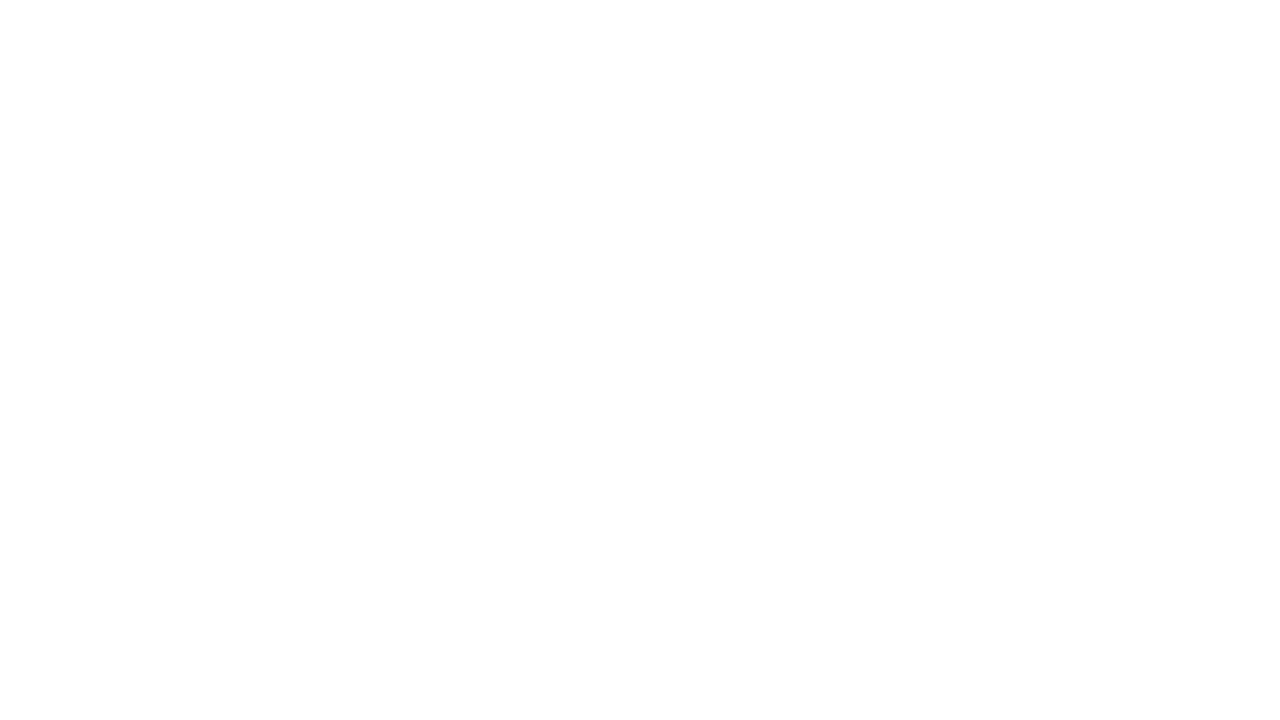

Retrieved page title: Most Reliable App & Cross Browser Testing Platform | BrowserStack
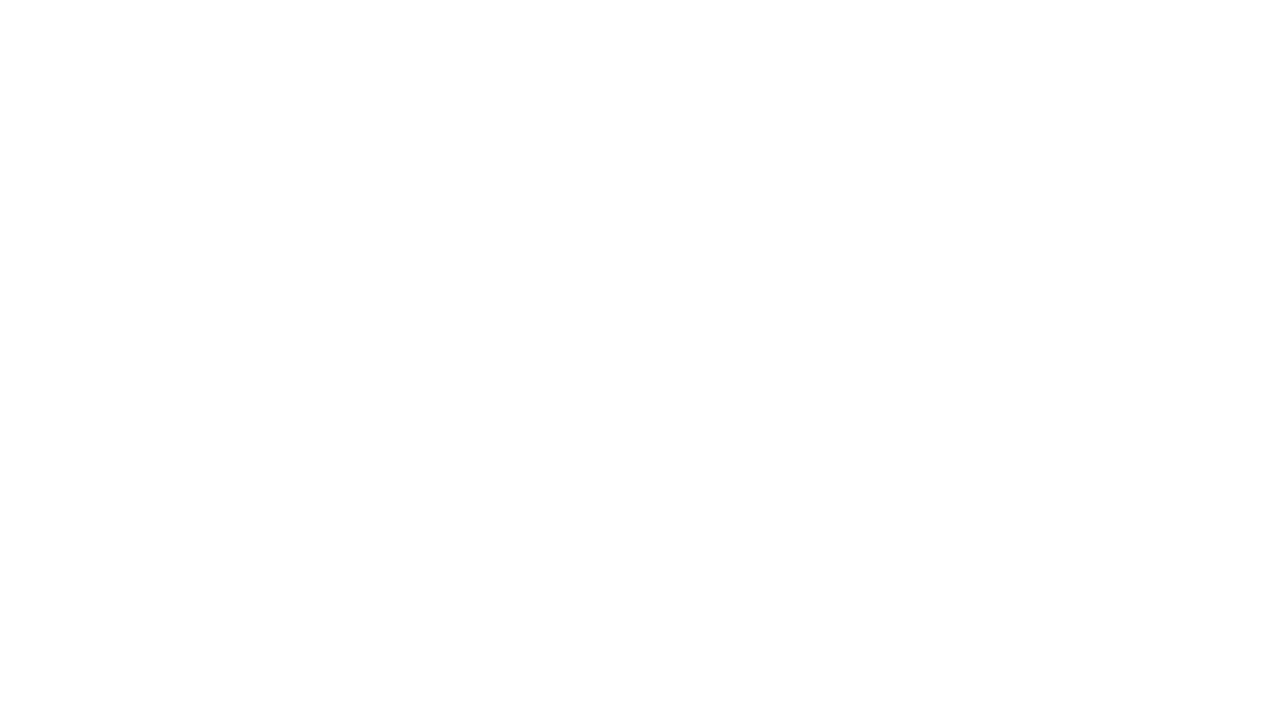

Verified page title matches expected value
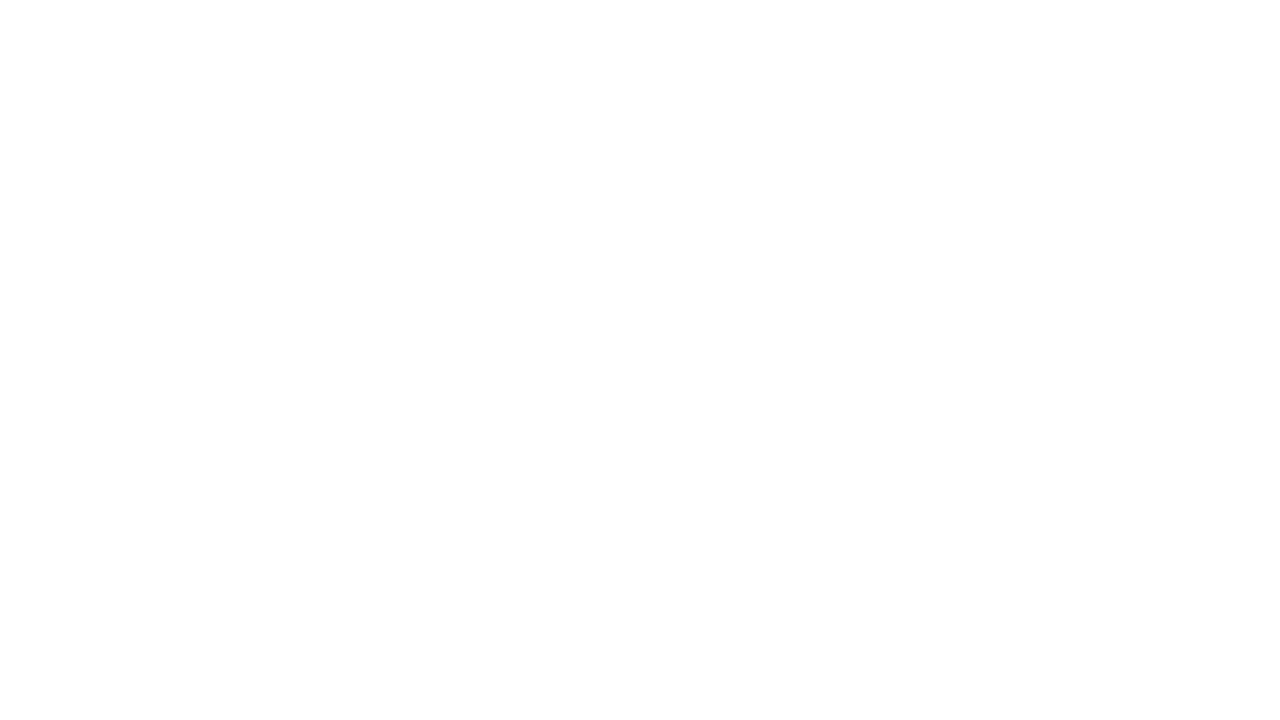

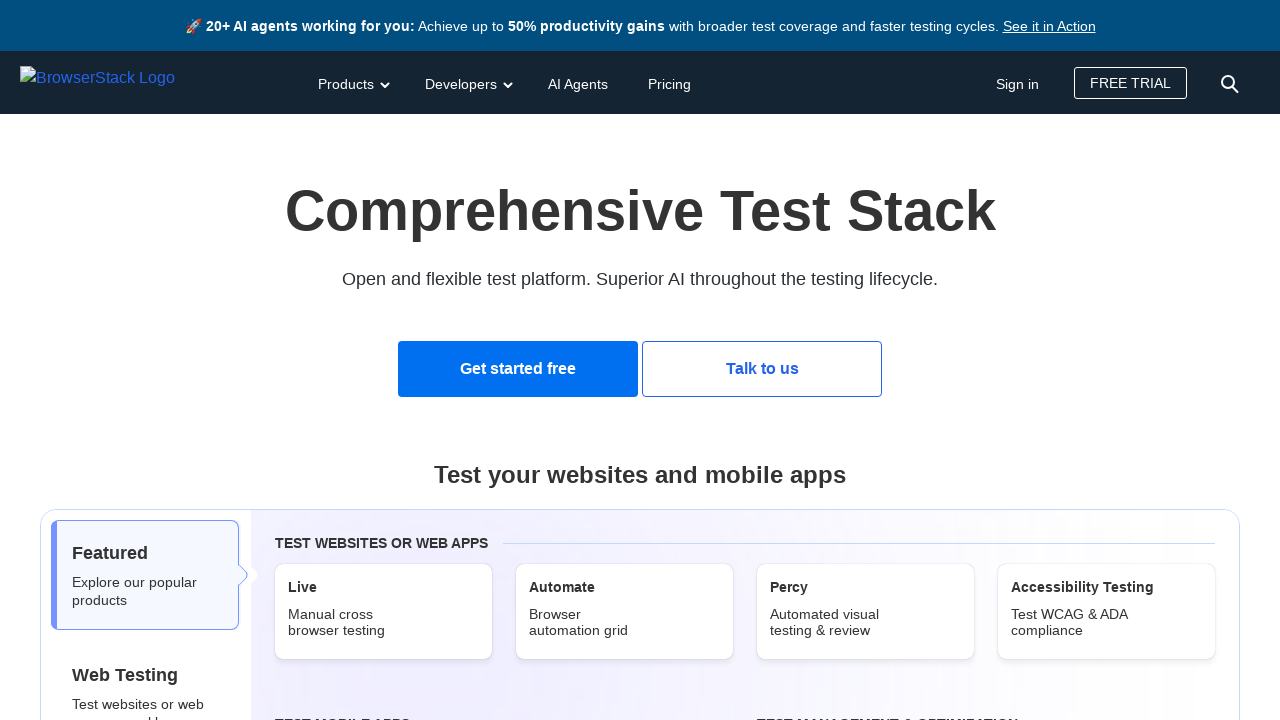